Adds multiple vegetables to cart, proceeds to checkout, and applies a promo code

Starting URL: https://rahulshettyacademy.com/seleniumPractise/

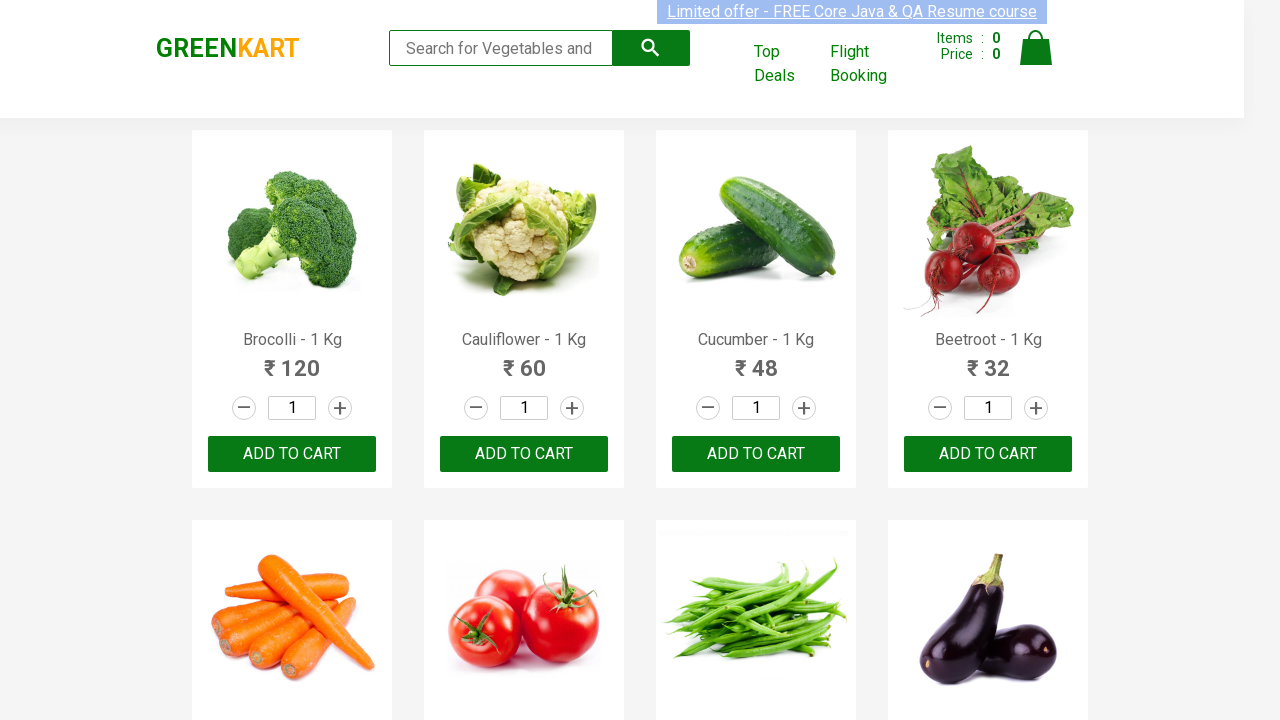

Retrieved all product name elements from the page
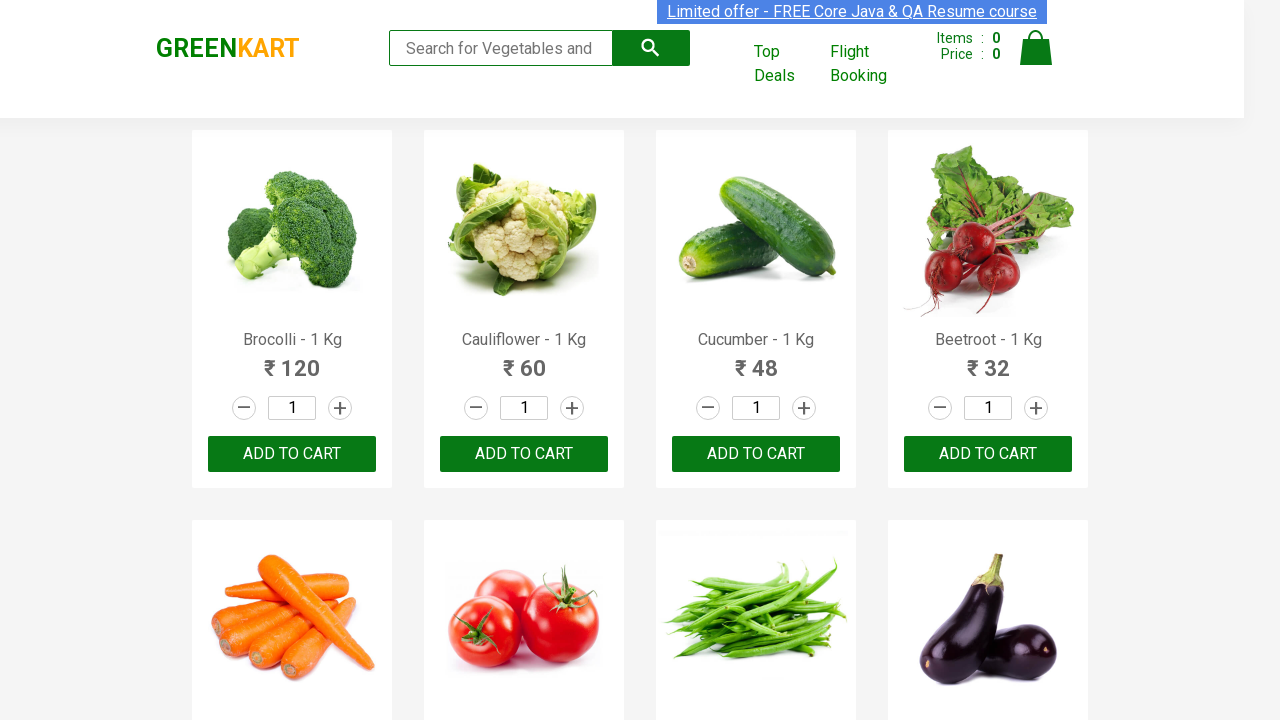

Added 'Brocolli' to cart at (292, 454) on xpath=//div[@class='product-action']/button >> nth=0
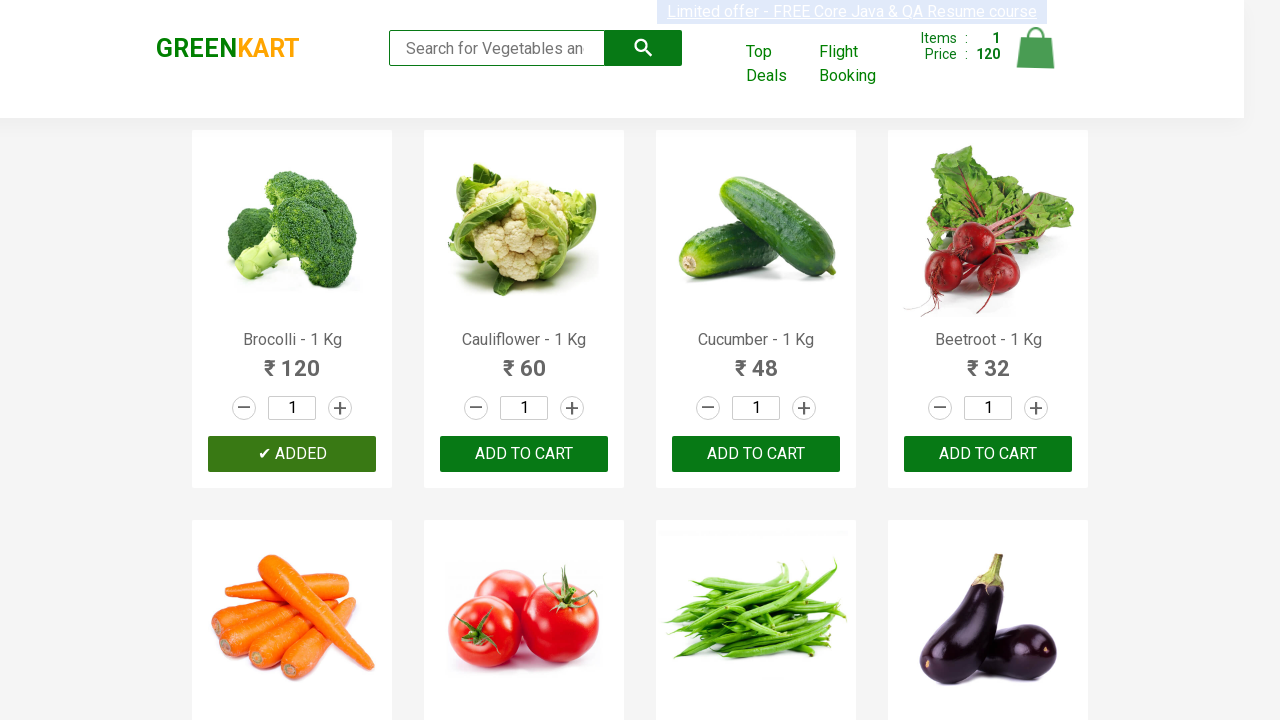

Added 'Cucumber' to cart at (756, 454) on xpath=//div[@class='product-action']/button >> nth=2
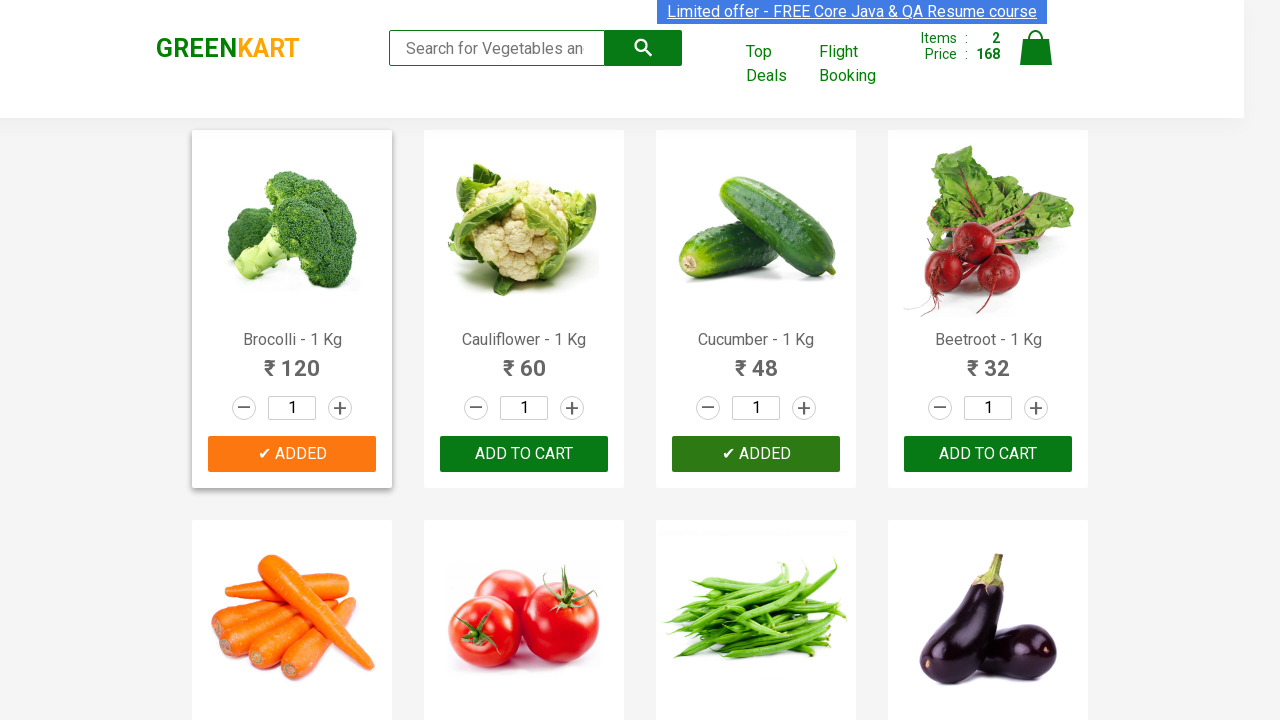

Added 'Beetroot' to cart at (988, 454) on xpath=//div[@class='product-action']/button >> nth=3
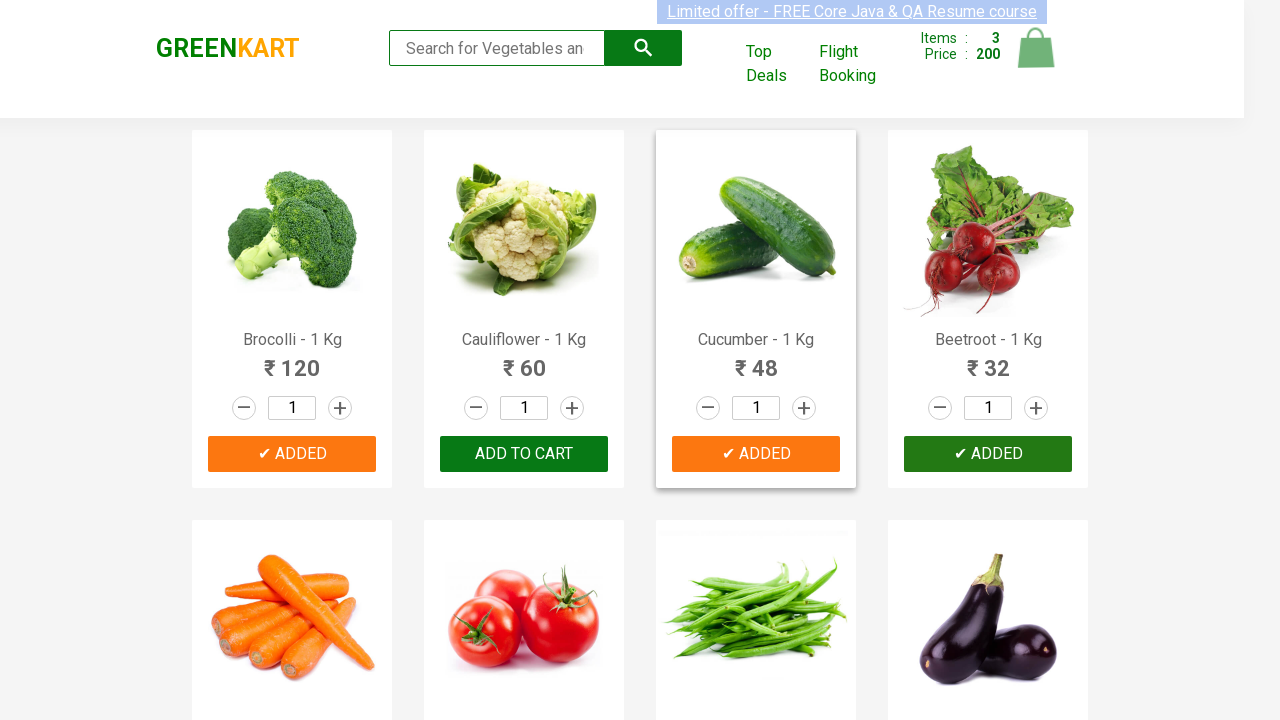

Added 'Carrot' to cart at (292, 360) on xpath=//div[@class='product-action']/button >> nth=4
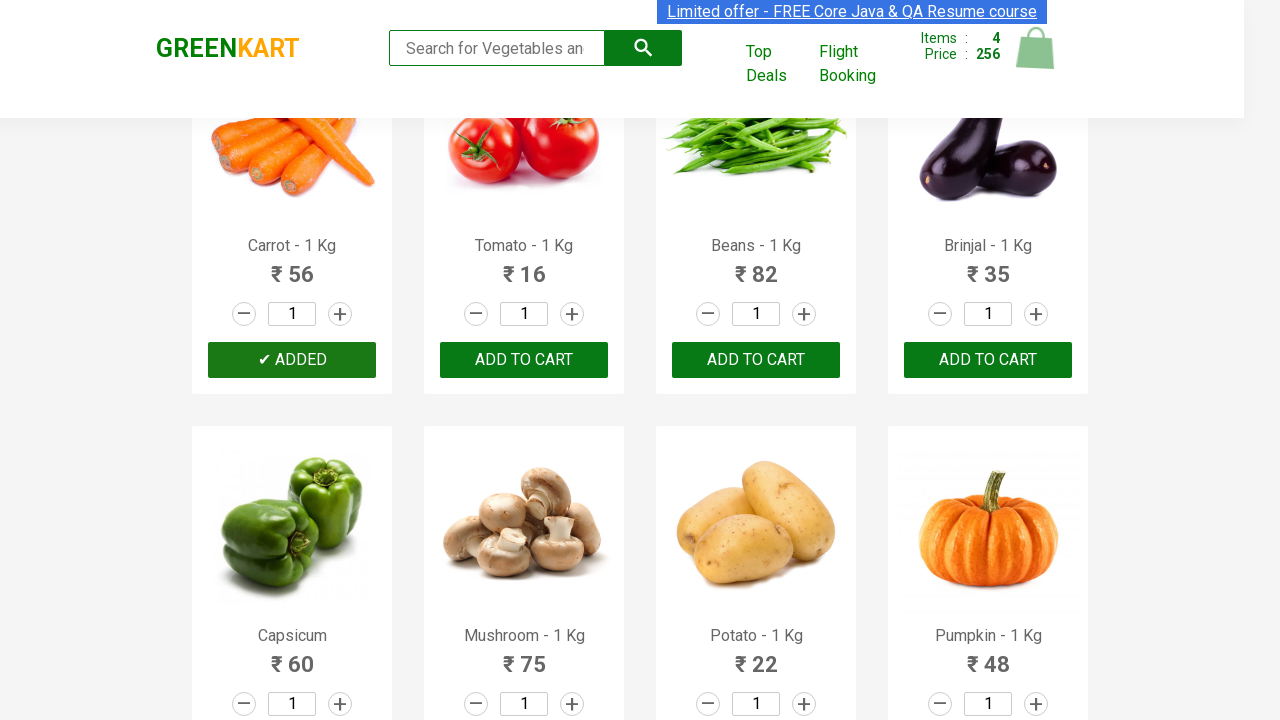

Added 'Almonds' to cart at (524, 360) on xpath=//div[@class='product-action']/button >> nth=25
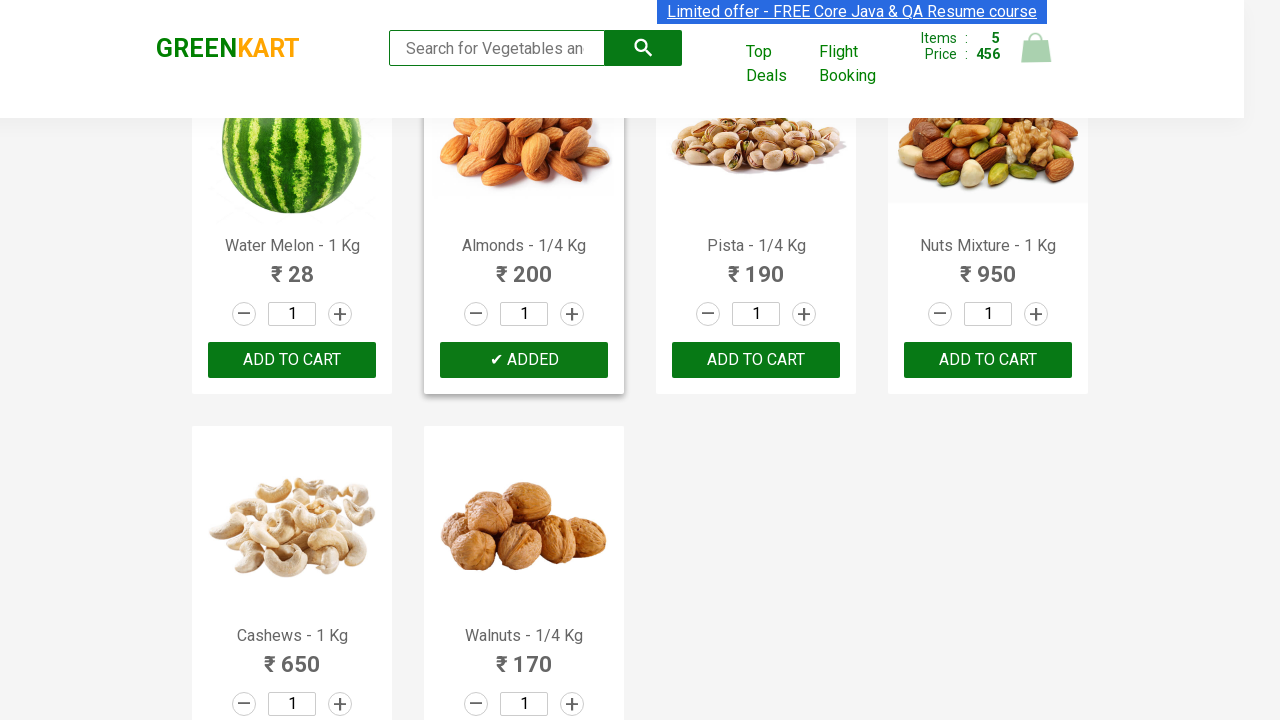

Added 'Pista' to cart at (756, 360) on xpath=//div[@class='product-action']/button >> nth=26
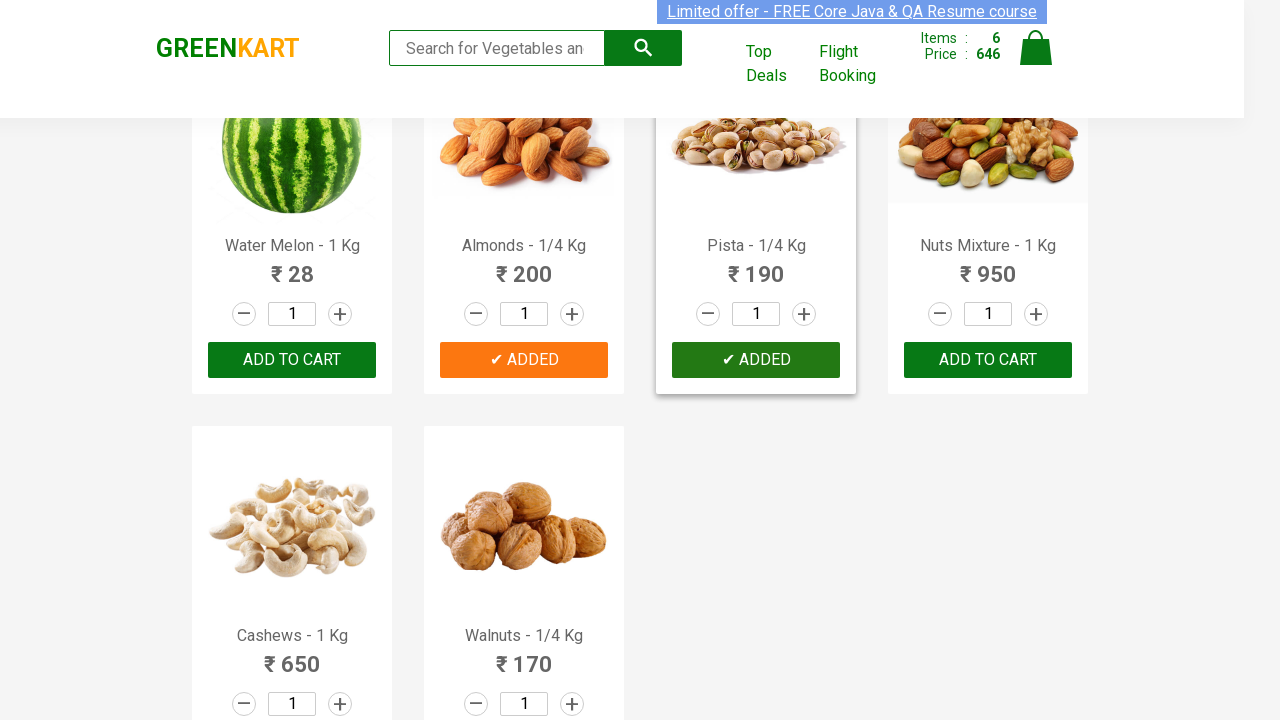

Clicked on cart icon to open cart at (1036, 48) on img[alt='Cart']
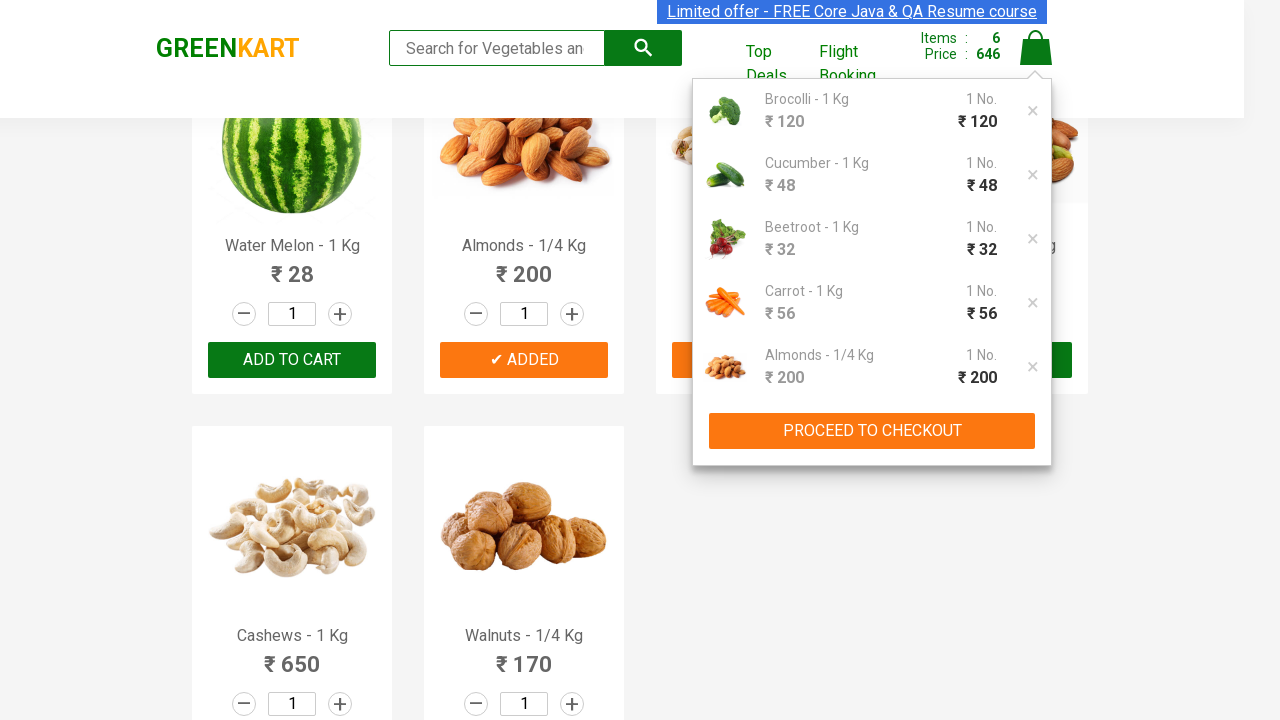

Clicked 'PROCEED TO CHECKOUT' button at (872, 431) on xpath=//button[text()='PROCEED TO CHECKOUT']
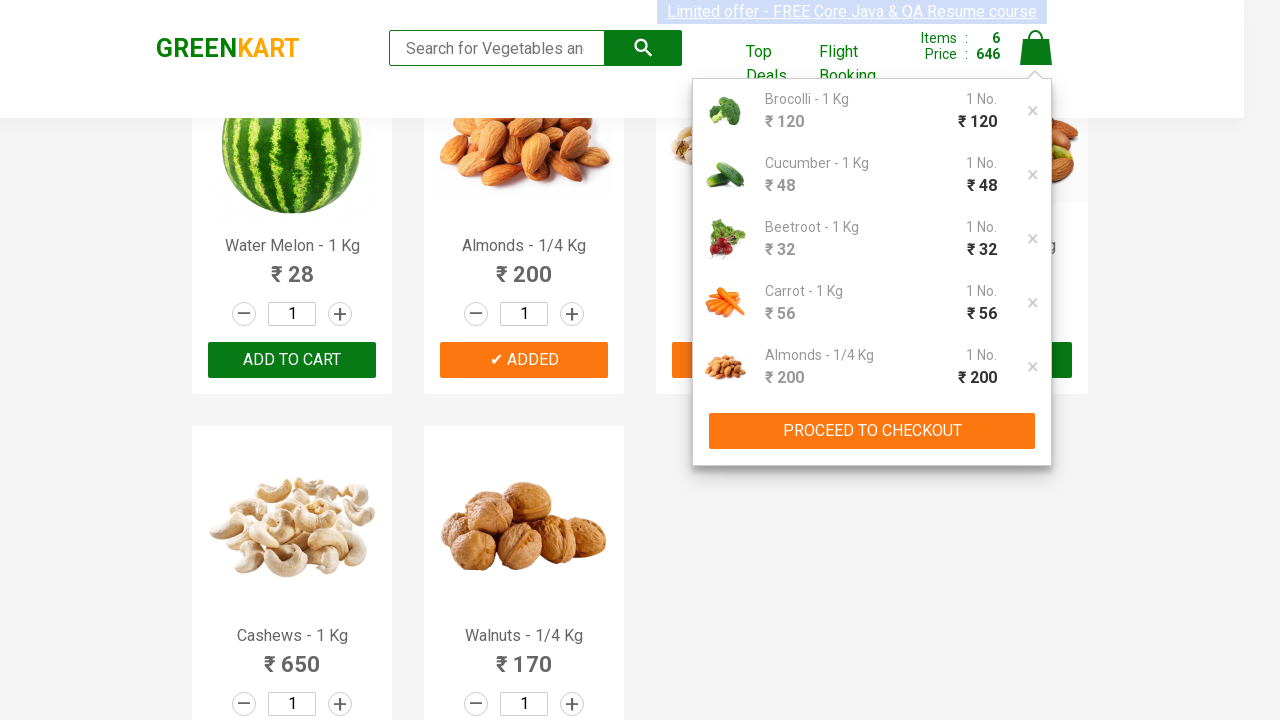

Promo code input field became visible
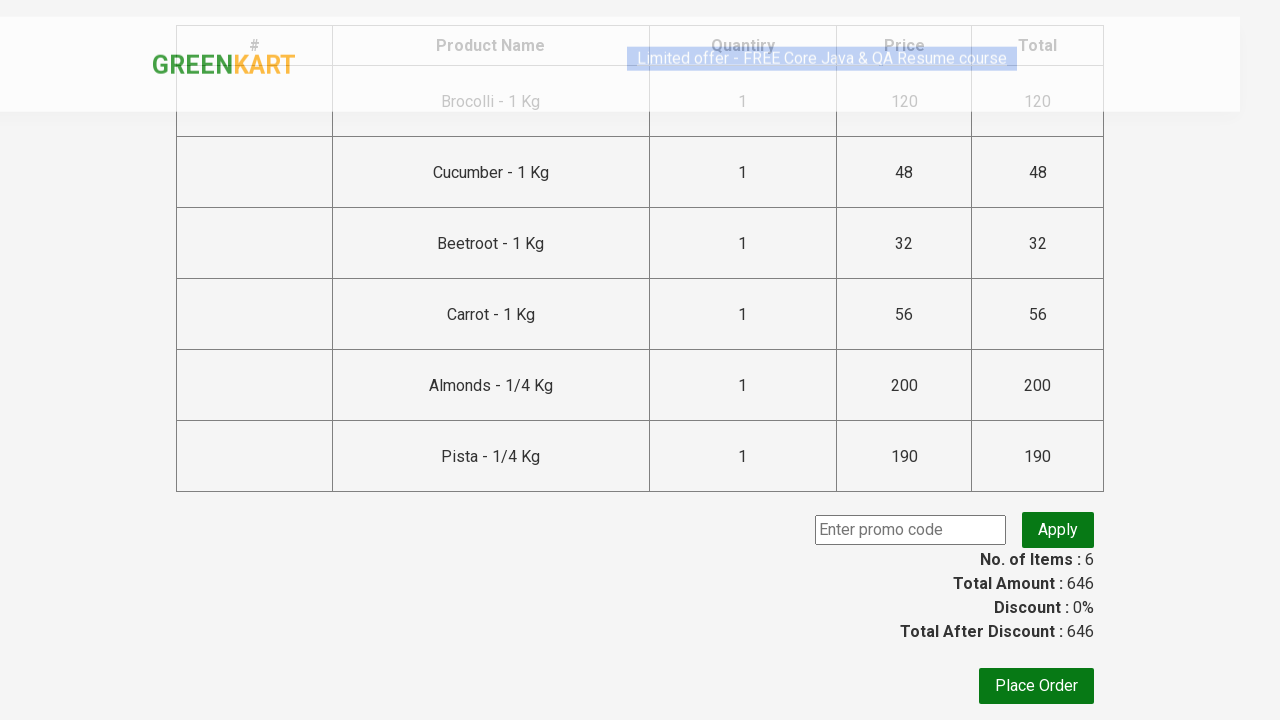

Filled promo code field with 'rahulshettyacademy' on input.promoCode
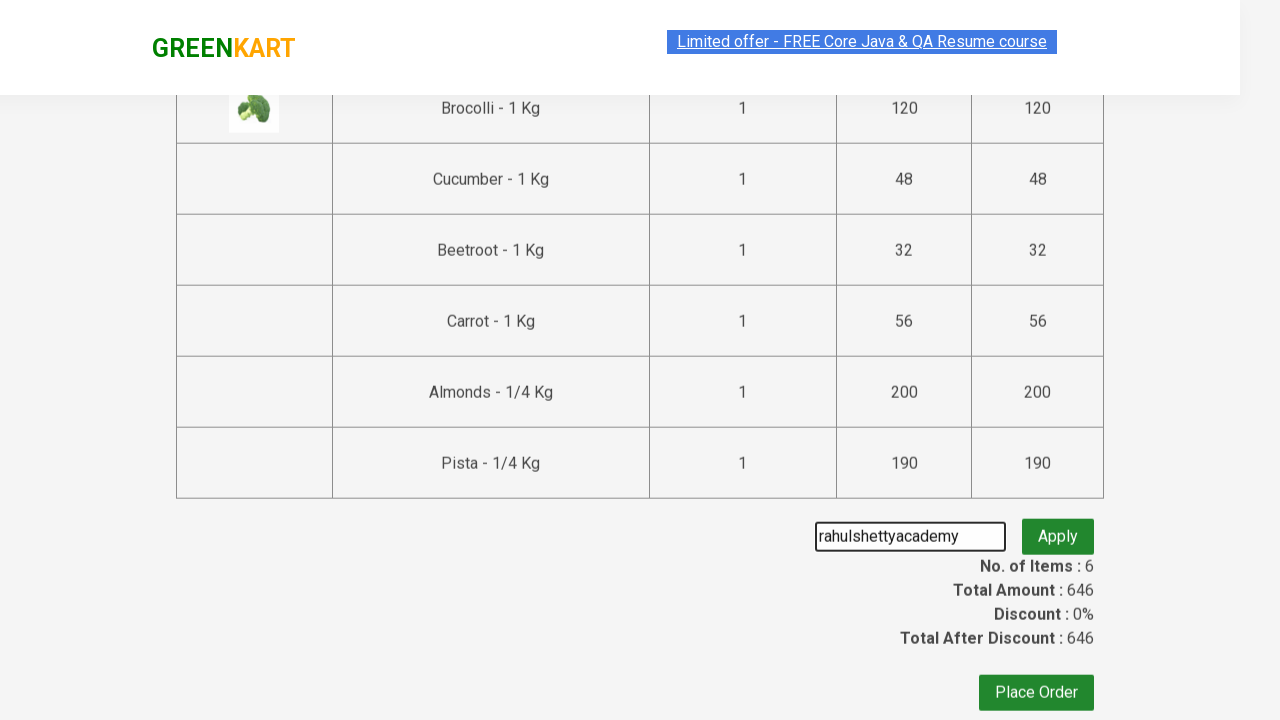

Clicked 'Apply' button to apply promo code at (1058, 530) on button.promoBtn
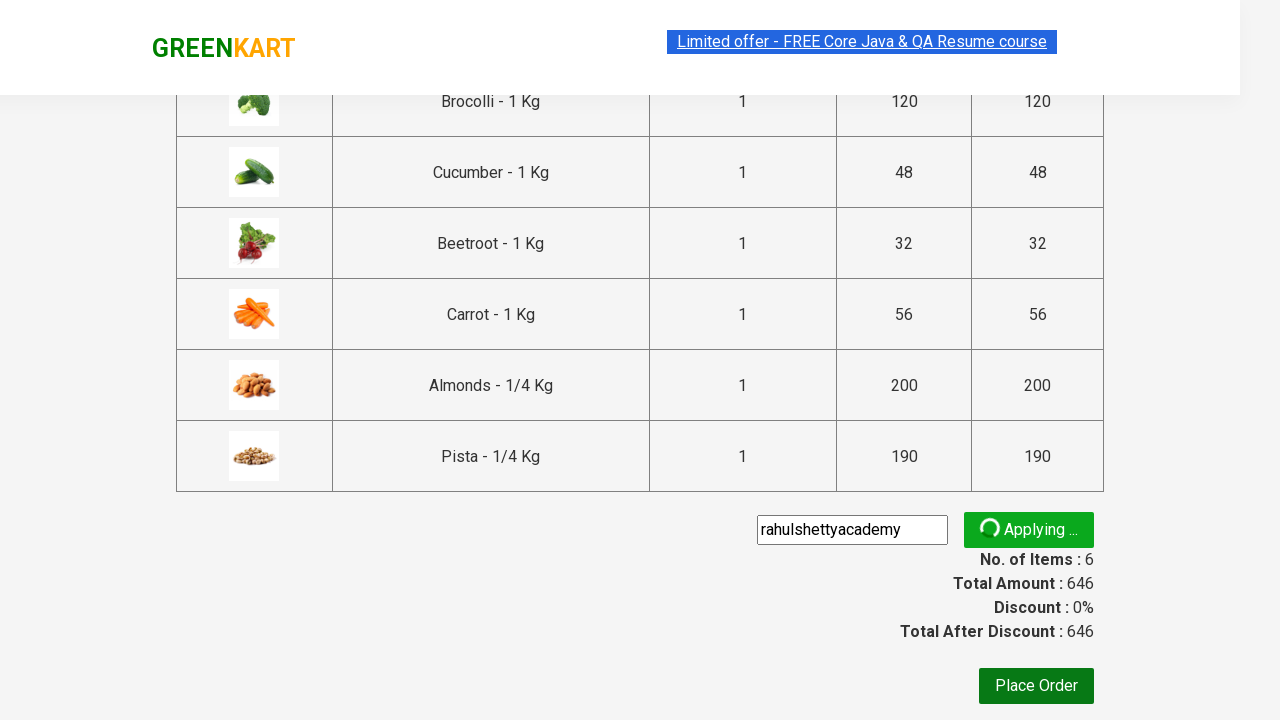

Promo code was successfully applied and promo info message appeared
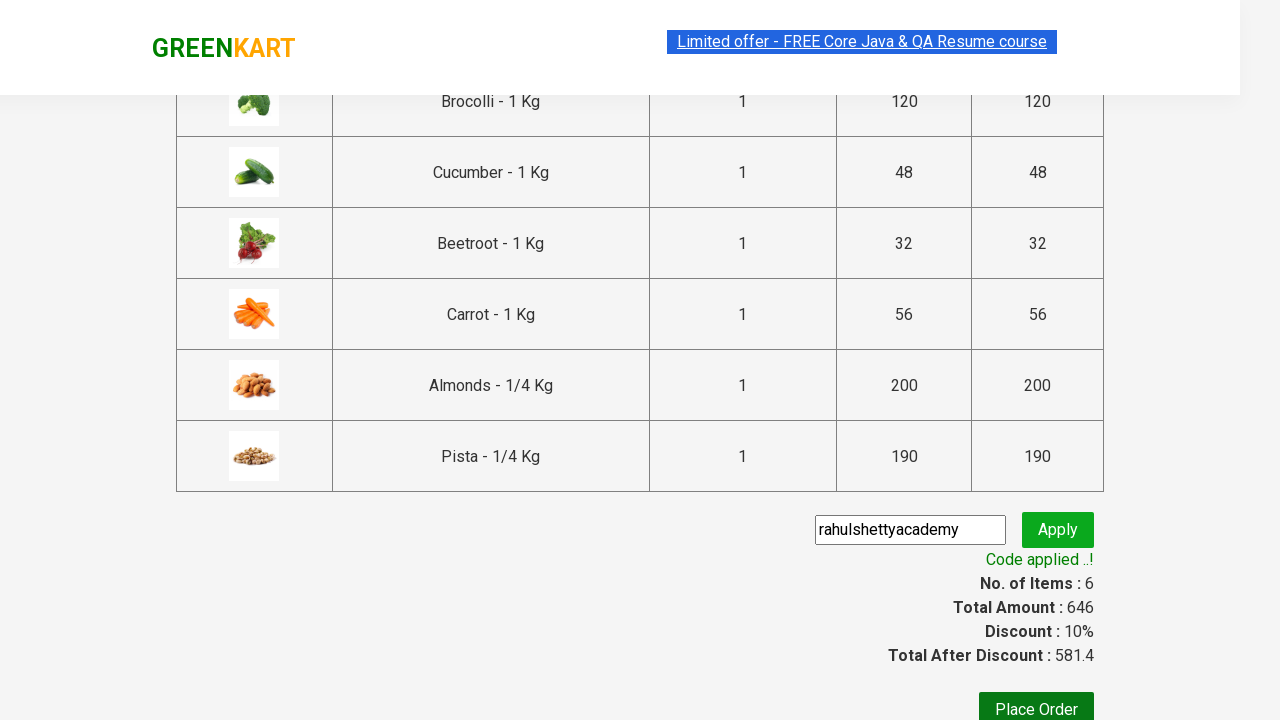

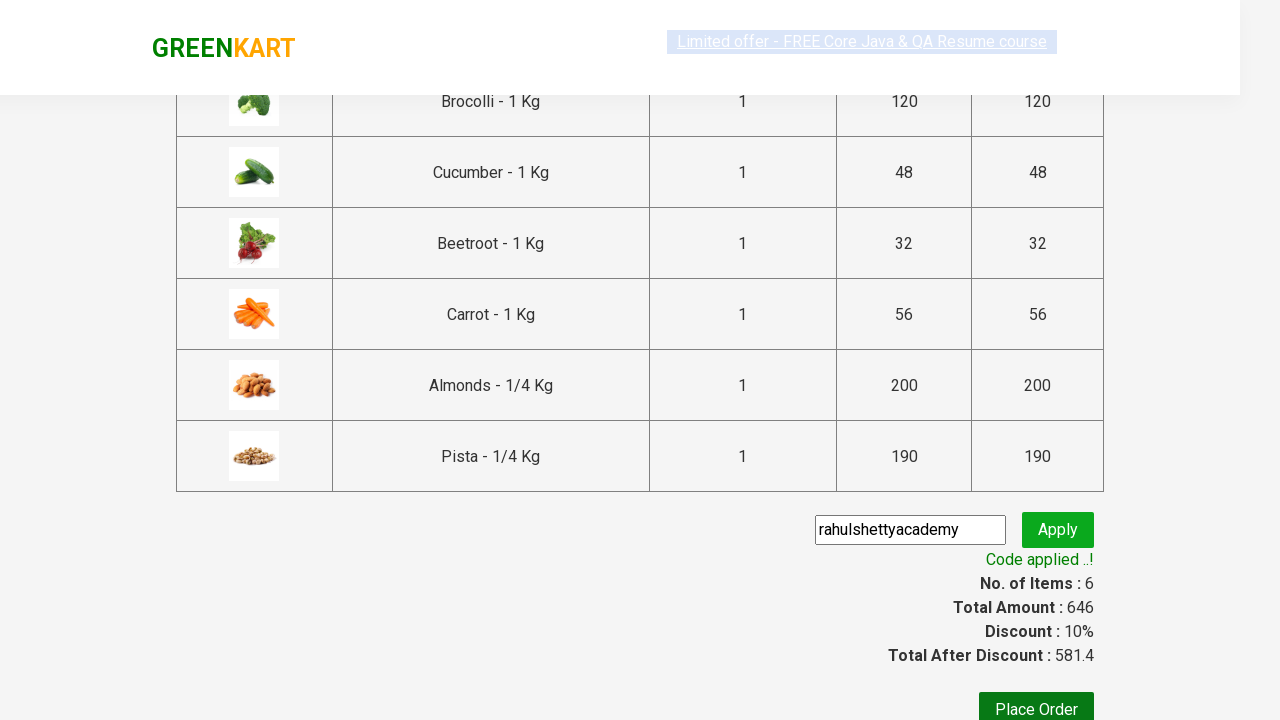